Tests navigation to the Ladies Outerwear category page by clicking the menu link and verifying the page header displays correctly

Starting URL: https://shop.polymer-project.org/

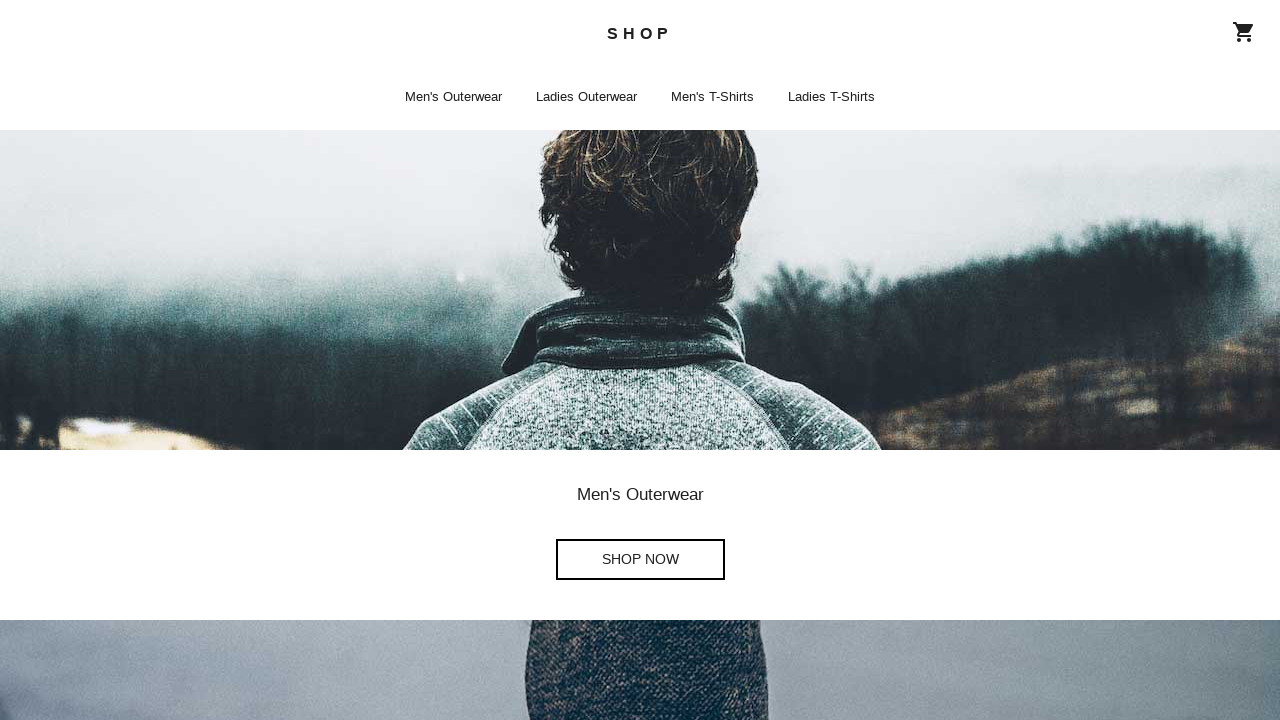

Ladies Outerwear menu link appeared in DOM
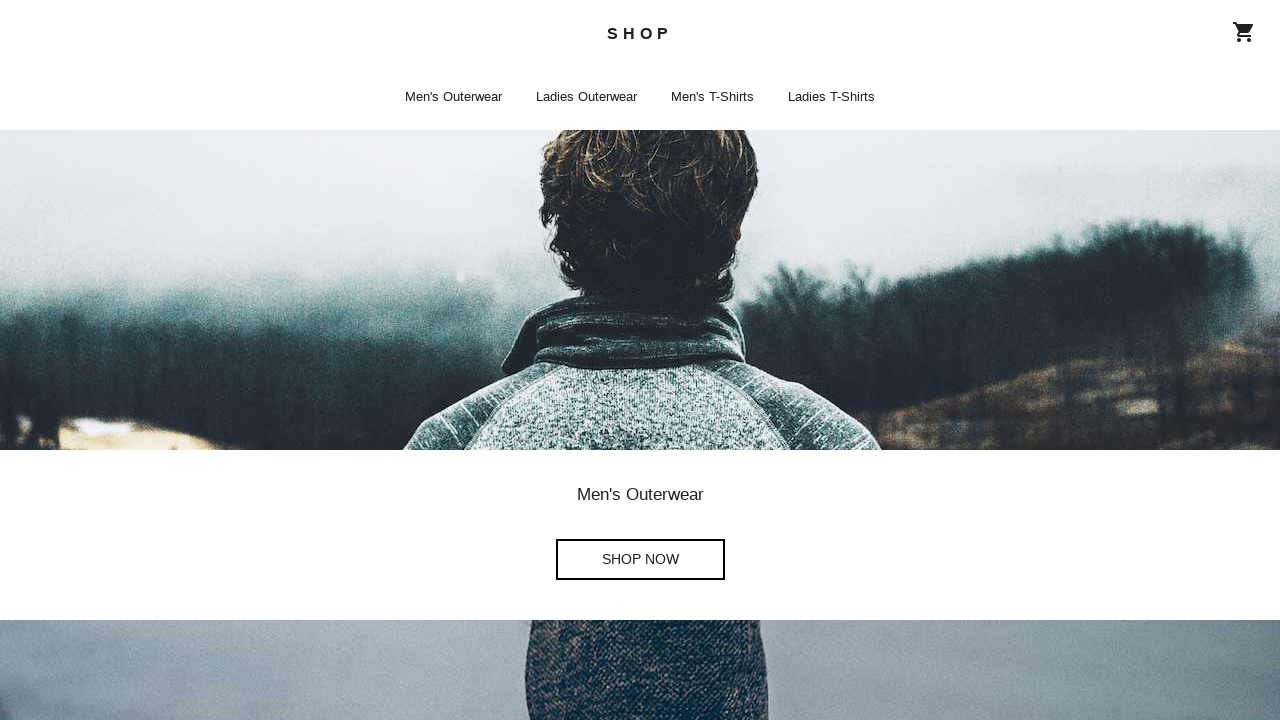

Clicked on Ladies Outerwear menu link at (586, 97) on text=Ladies Outerwear
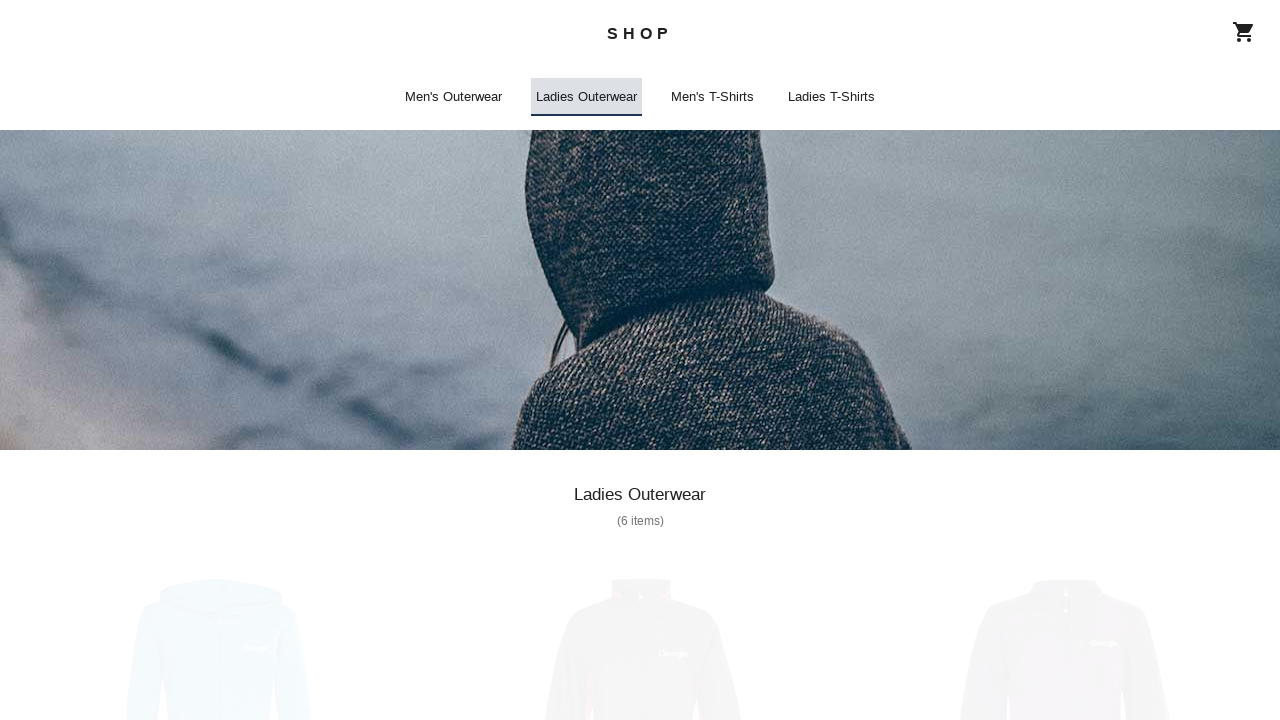

Page header h1 element loaded
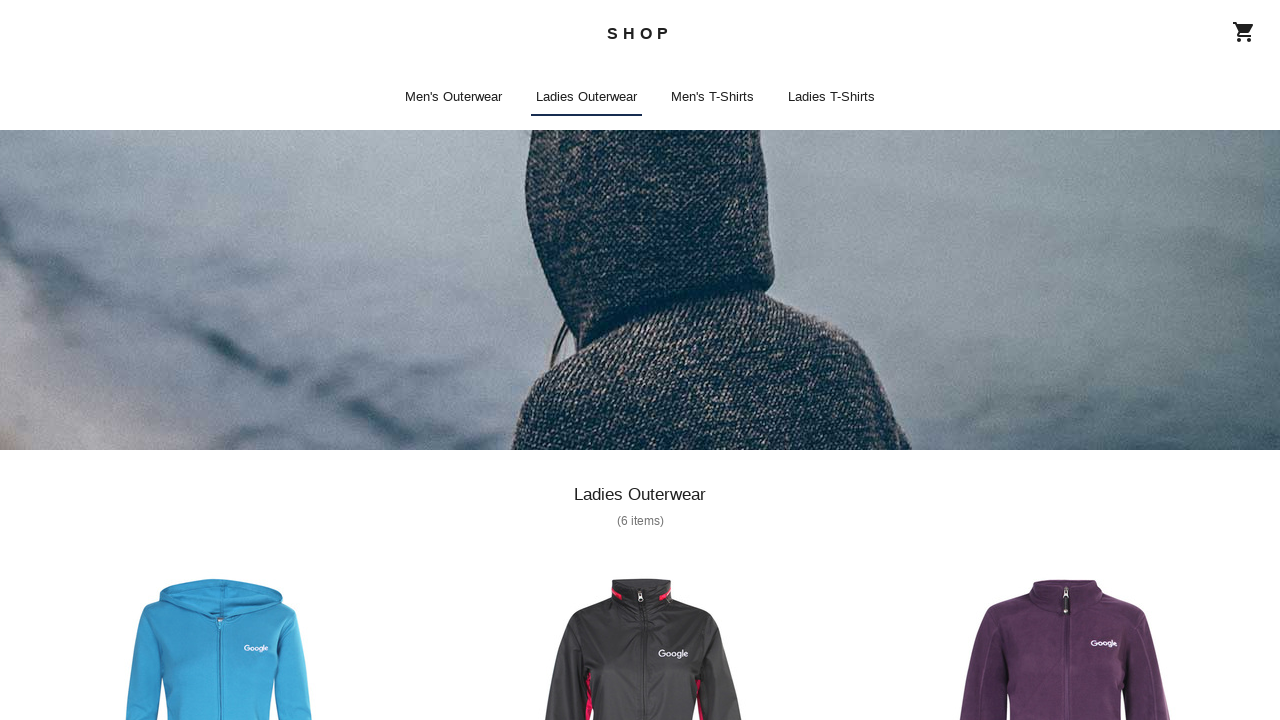

Retrieved header text: 'Ladies Outerwear'
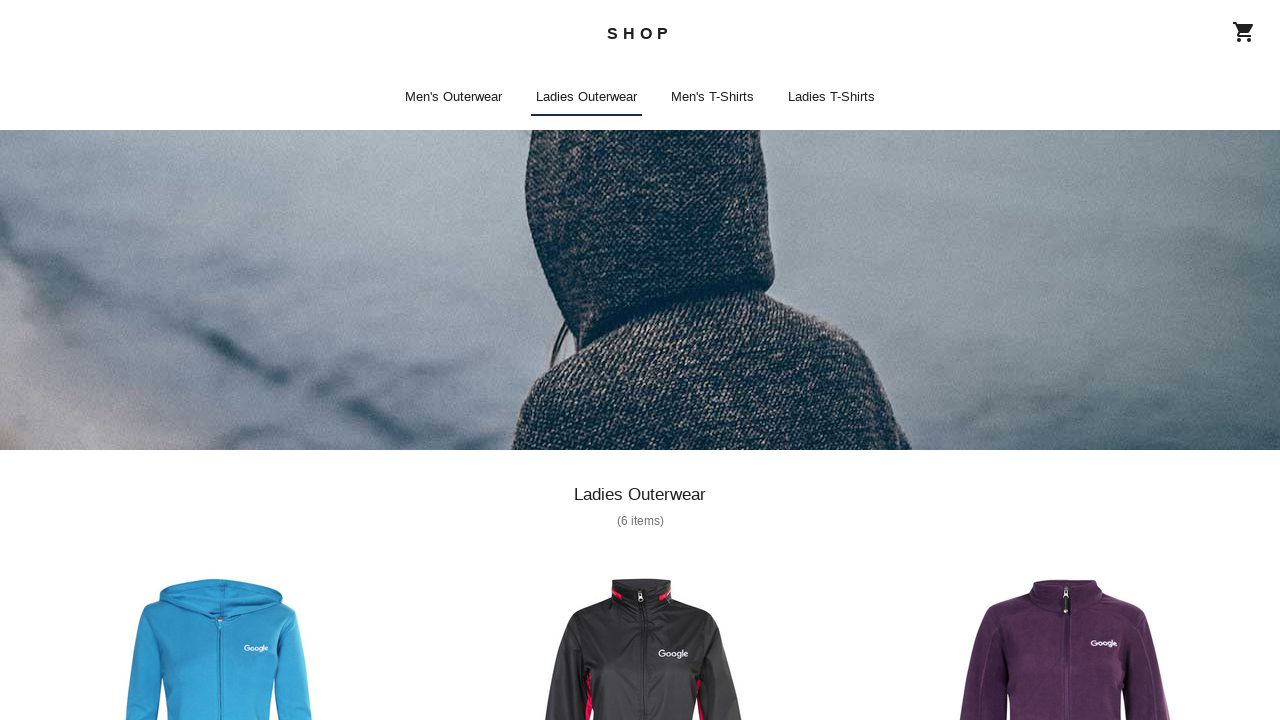

Verified page header displays 'Ladies Outerwear' correctly
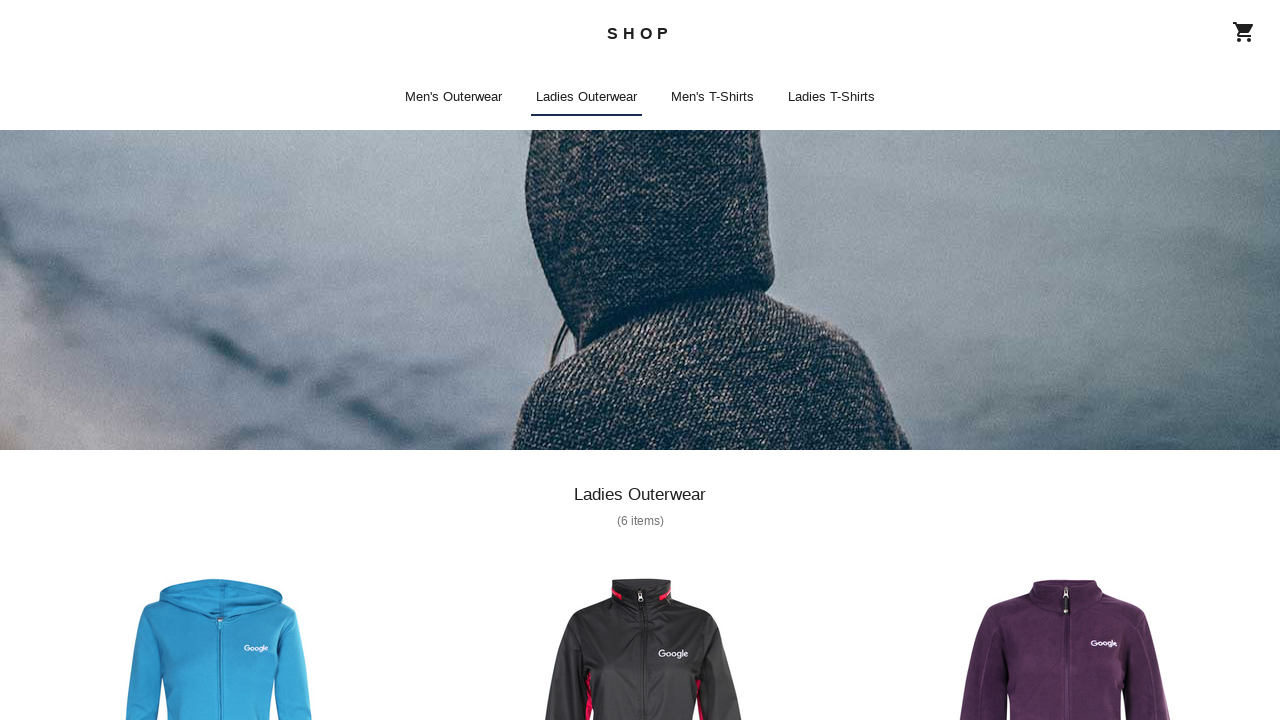

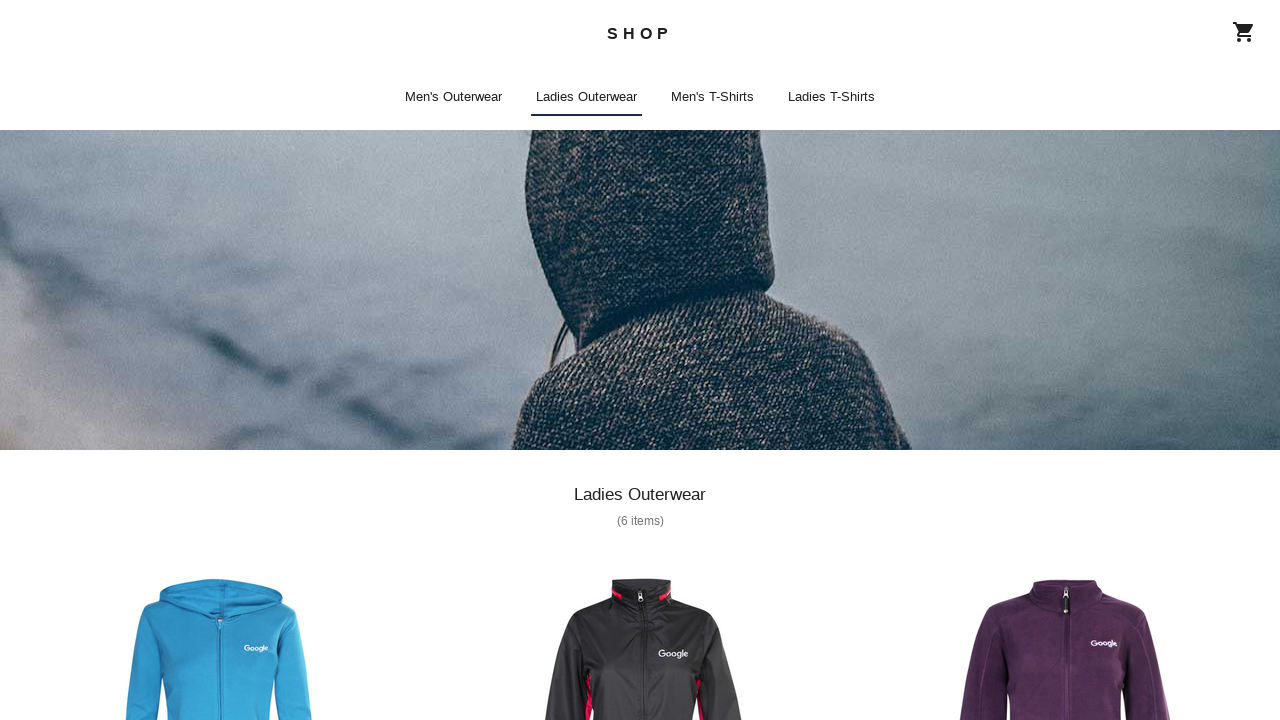